Tests alert popup handling by clicking a button to trigger an alert, reading its text, and accepting it

Starting URL: https://demoqa.com/alerts

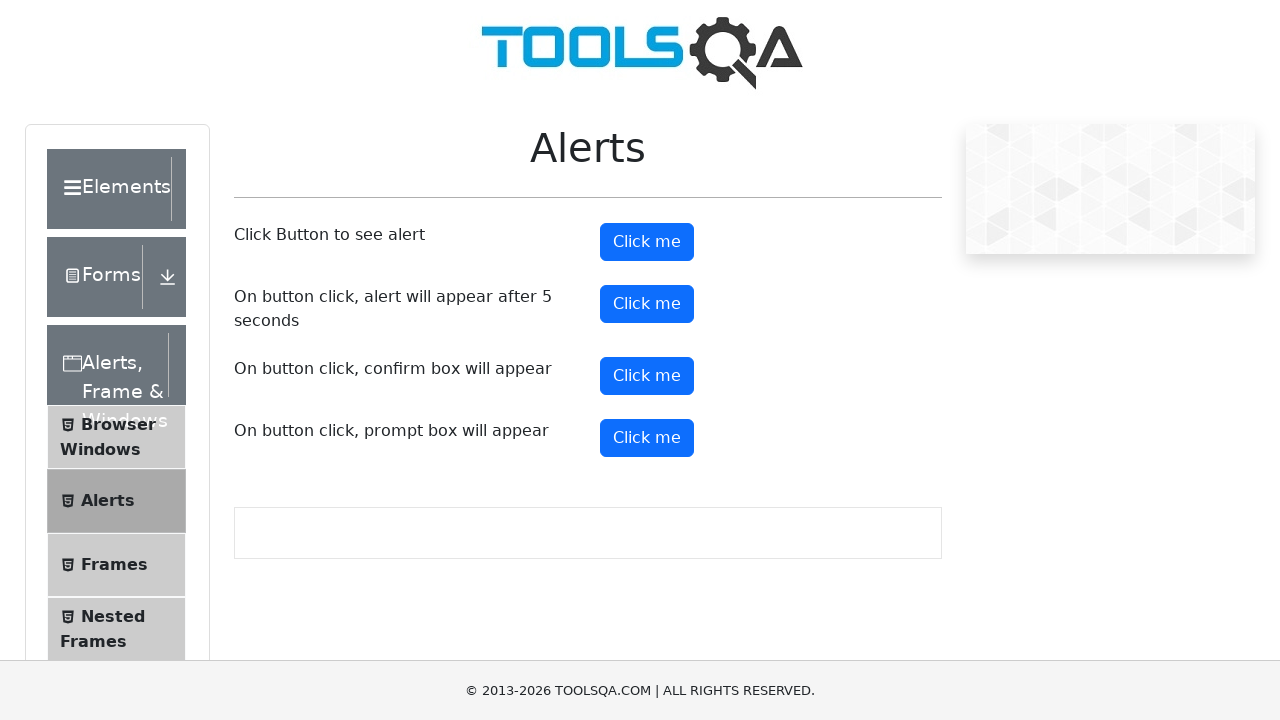

Clicked alert button to trigger alert popup at (647, 242) on xpath=//button[@id='alertButton']
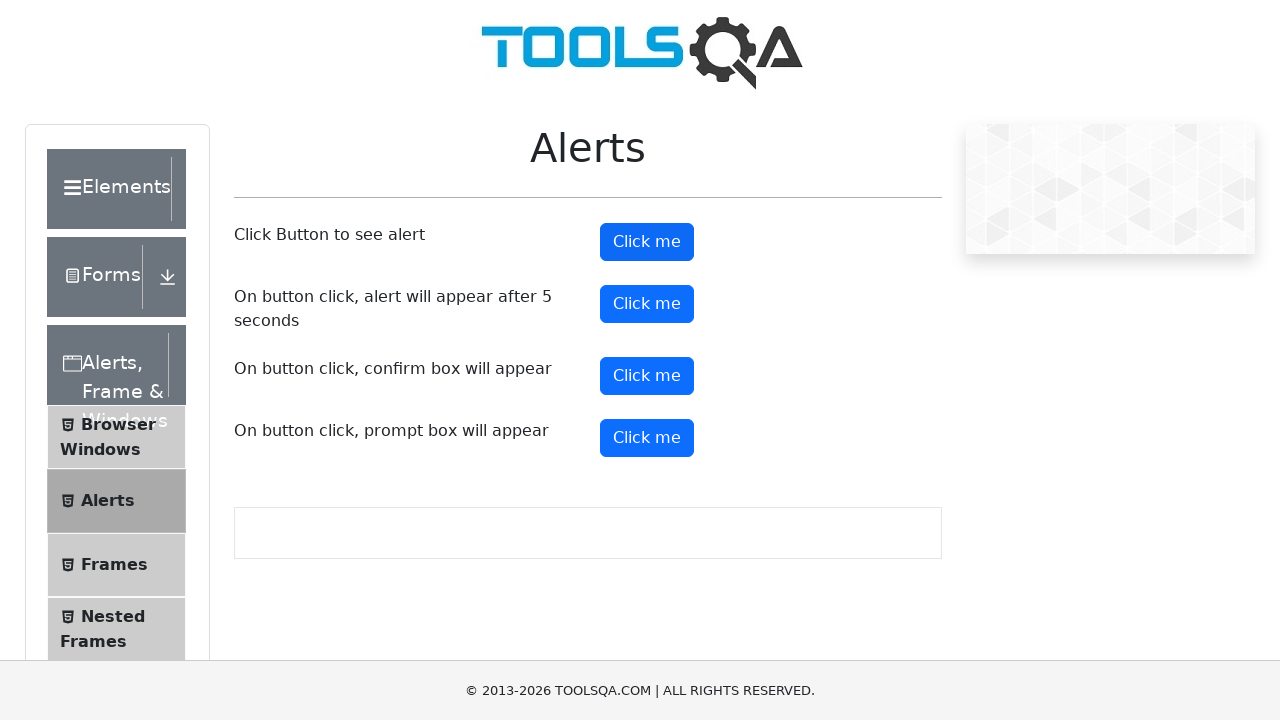

Set up dialog handler to accept alert
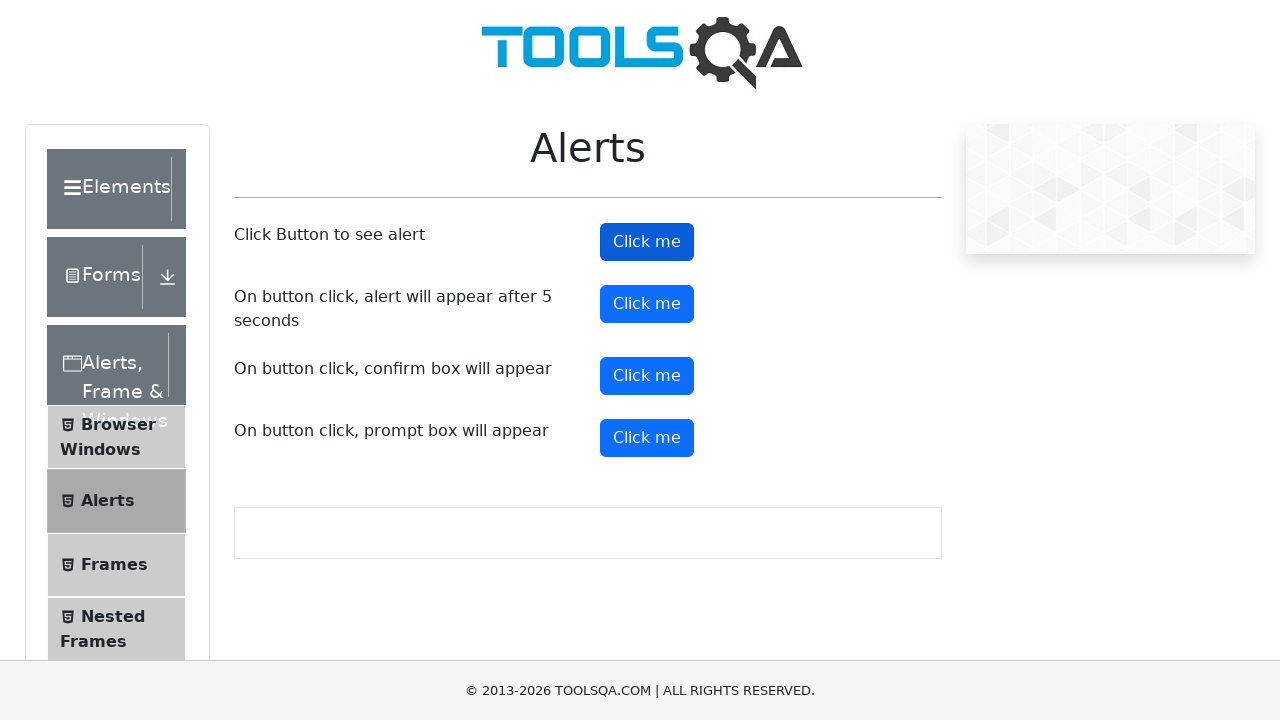

Clicked on element after handling alert at (72, 201) on (//span[@class='pr-1'])[1]
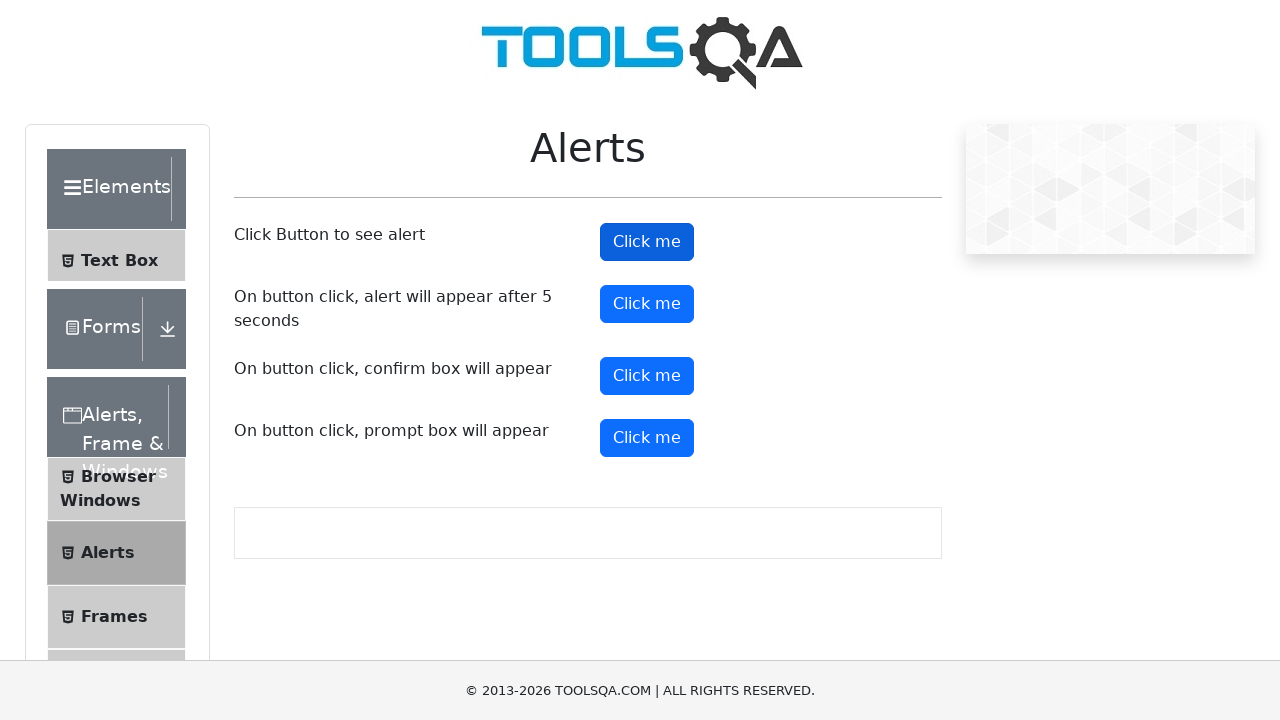

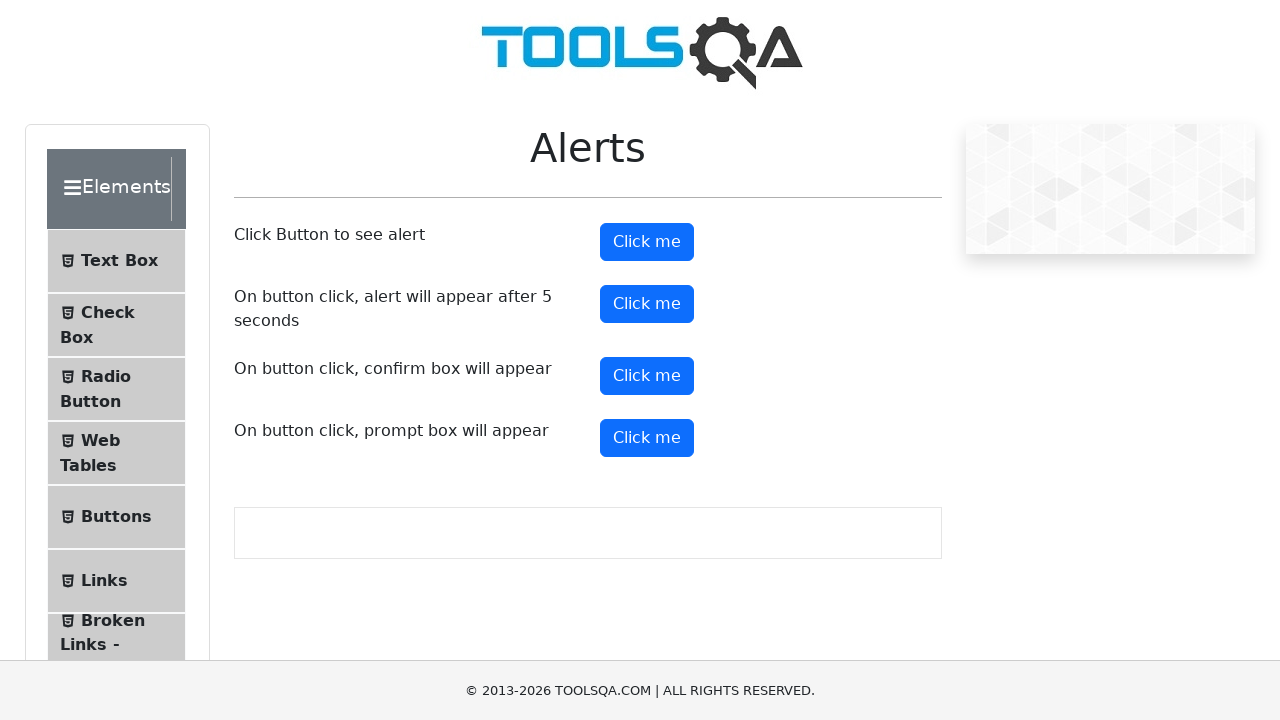